Tests JavaScript alert handling by clicking a button that triggers an alert, accepting the alert, and verifying the result message is displayed

Starting URL: https://practice.cydeo.com/javascript_alerts

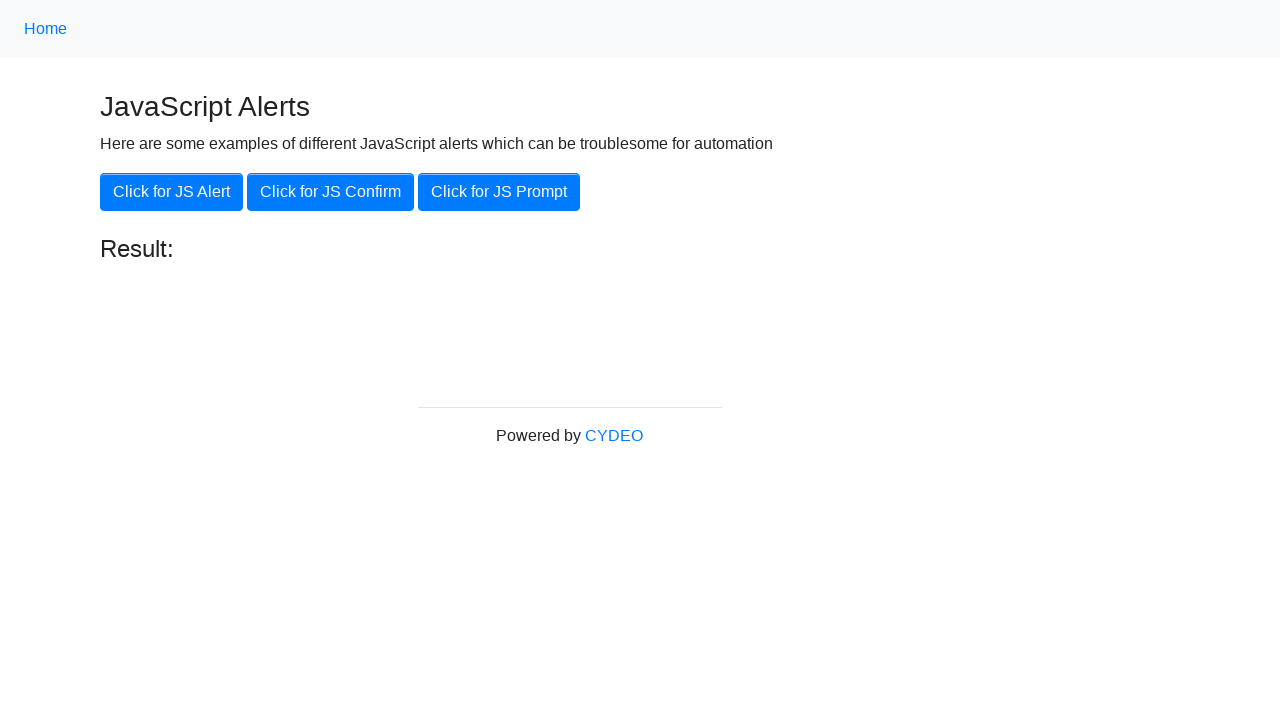

Clicked 'Click for JS Alert' button to trigger alert at (172, 192) on xpath=//button[. = 'Click for JS Alert']
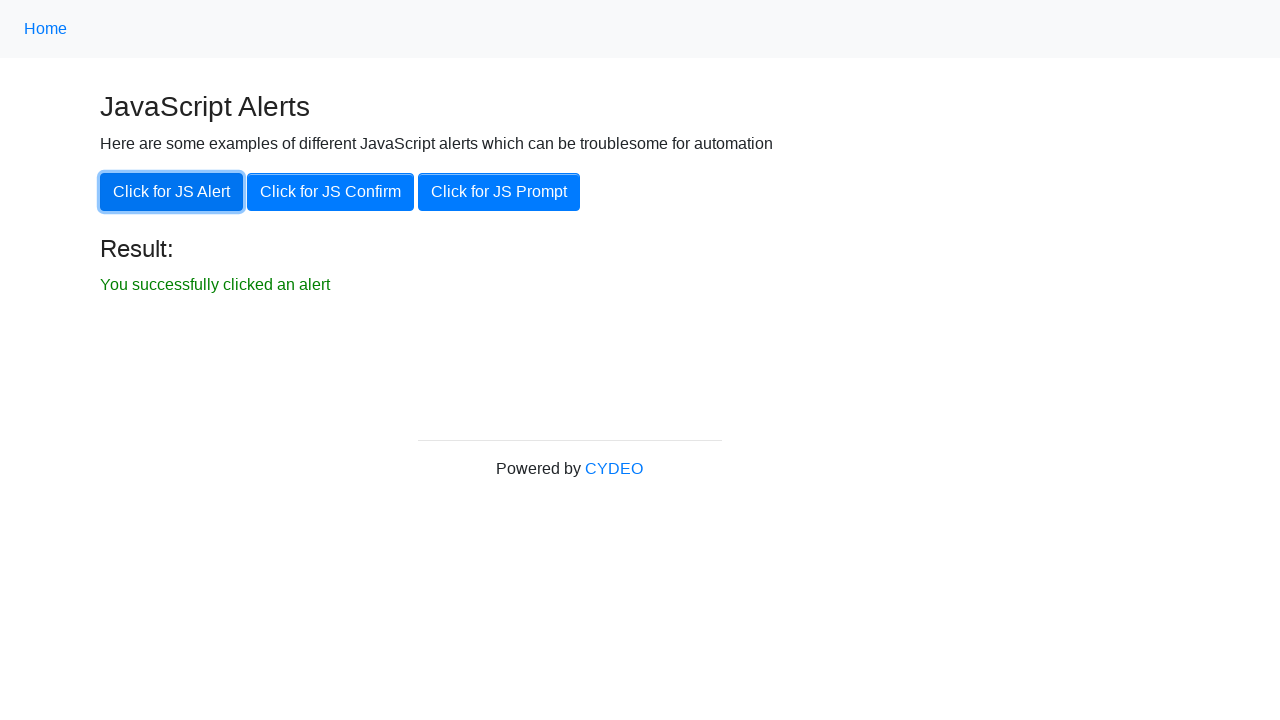

Set up dialog handler to accept alerts
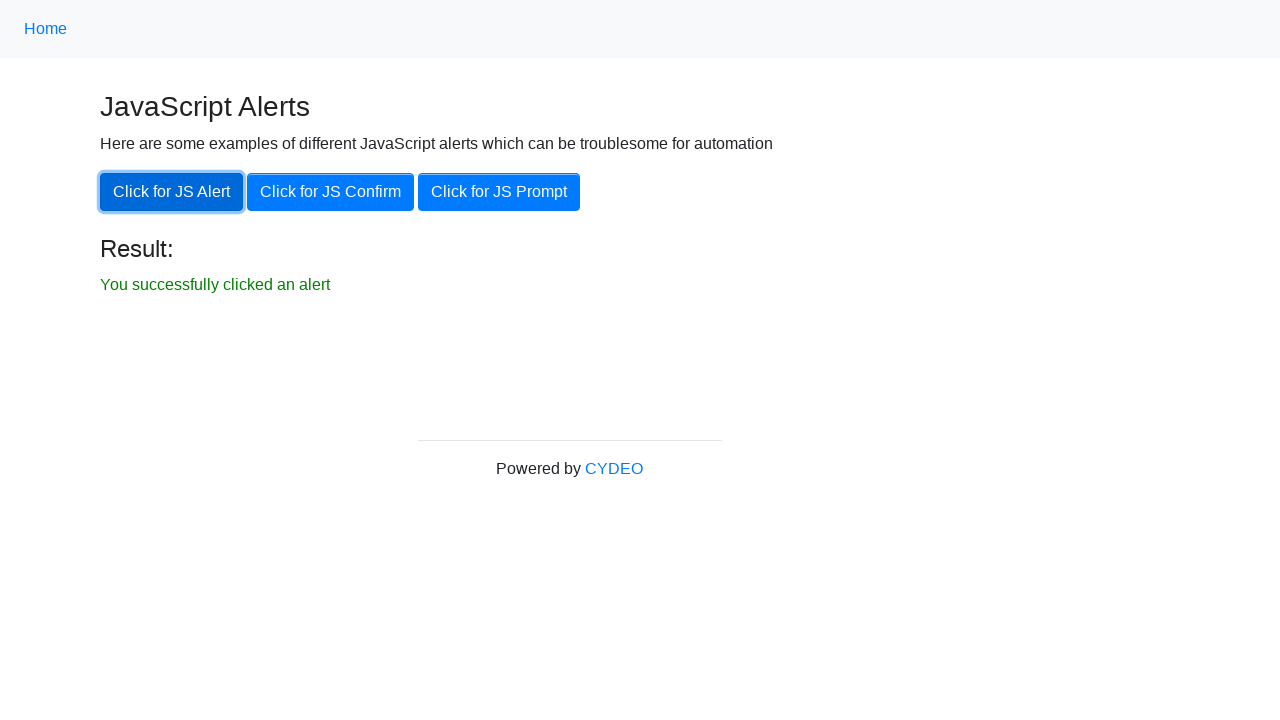

Clicked 'Click for JS Alert' button again to trigger and accept the alert at (172, 192) on xpath=//button[. = 'Click for JS Alert']
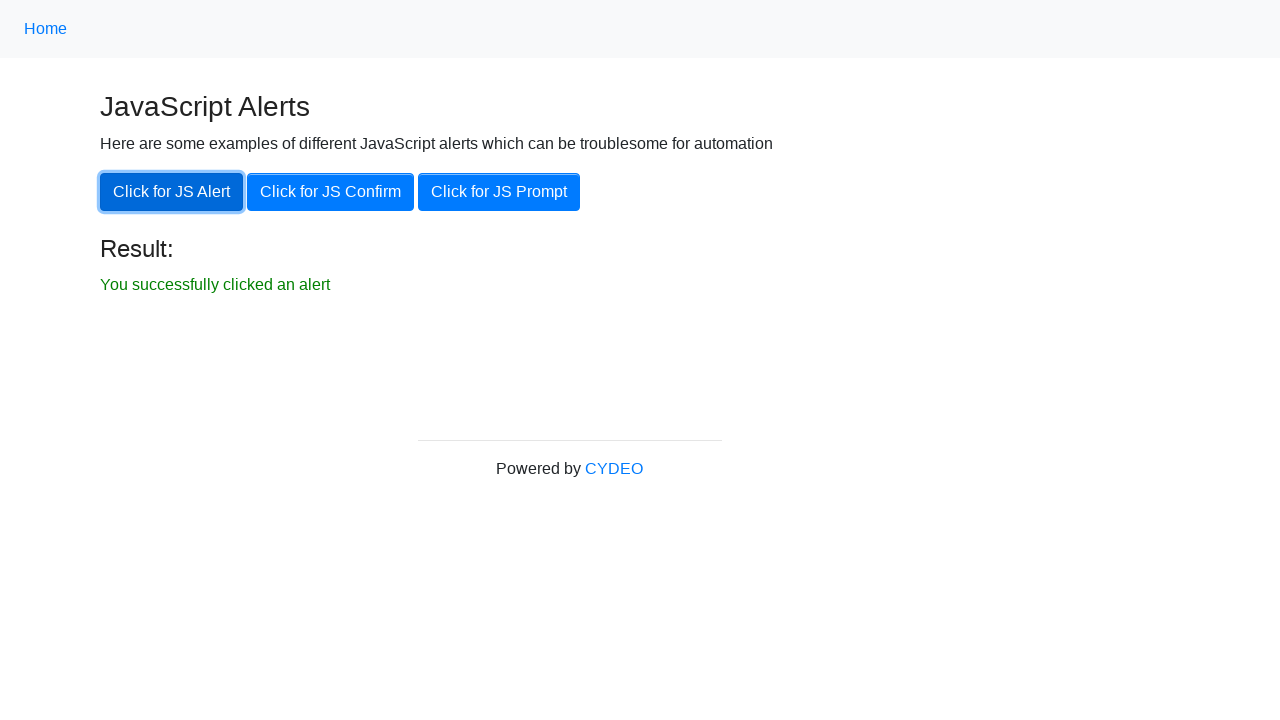

Waited for result message to appear
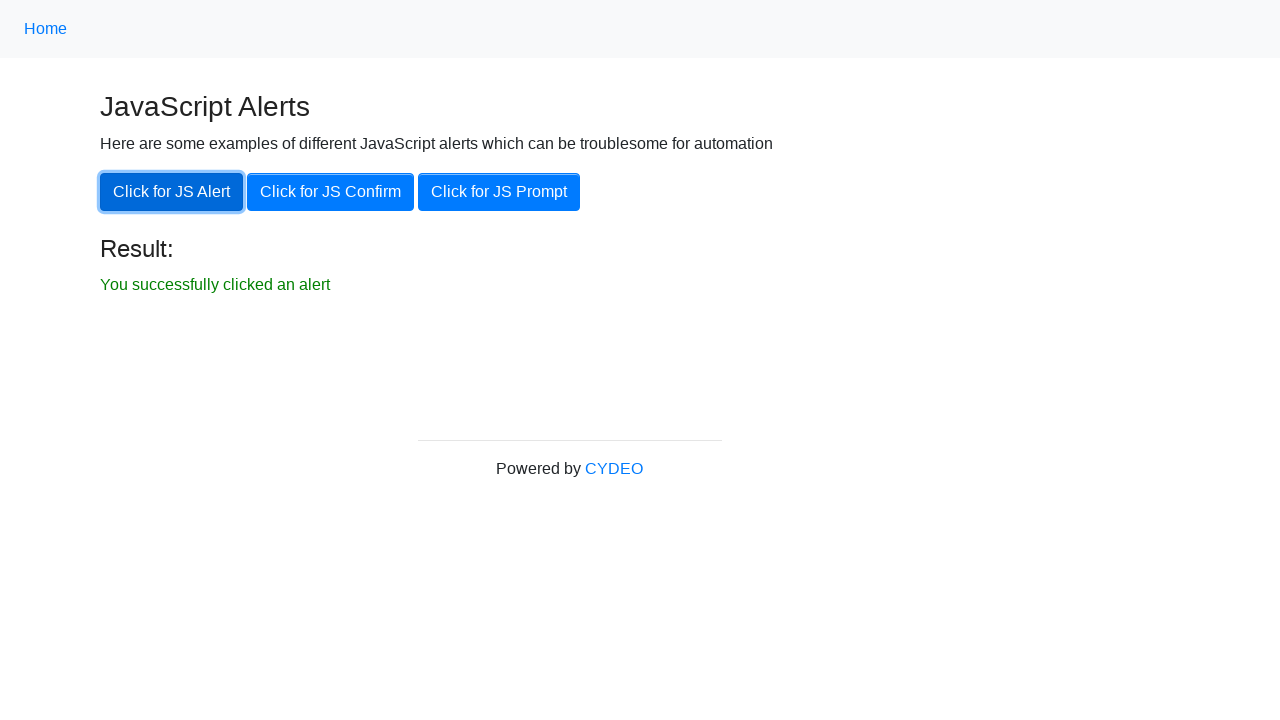

Verified result message is visible
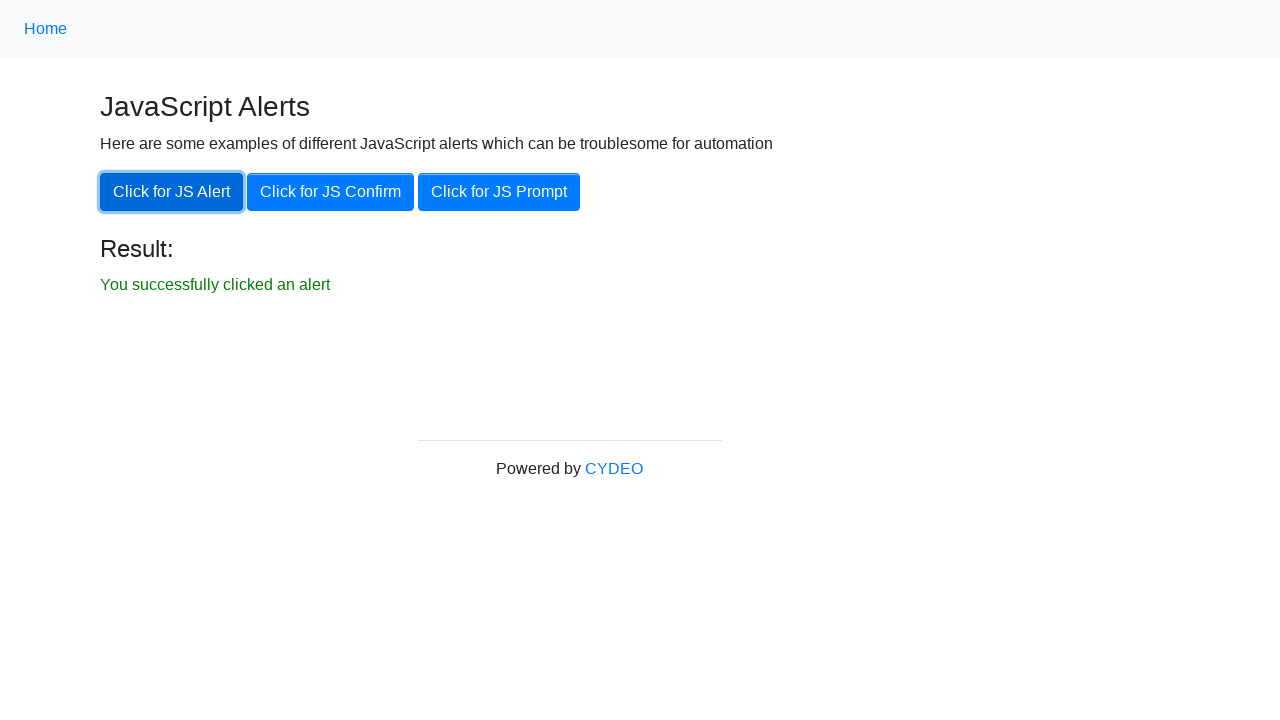

Verified result message displays 'You successfully clicked an alert'
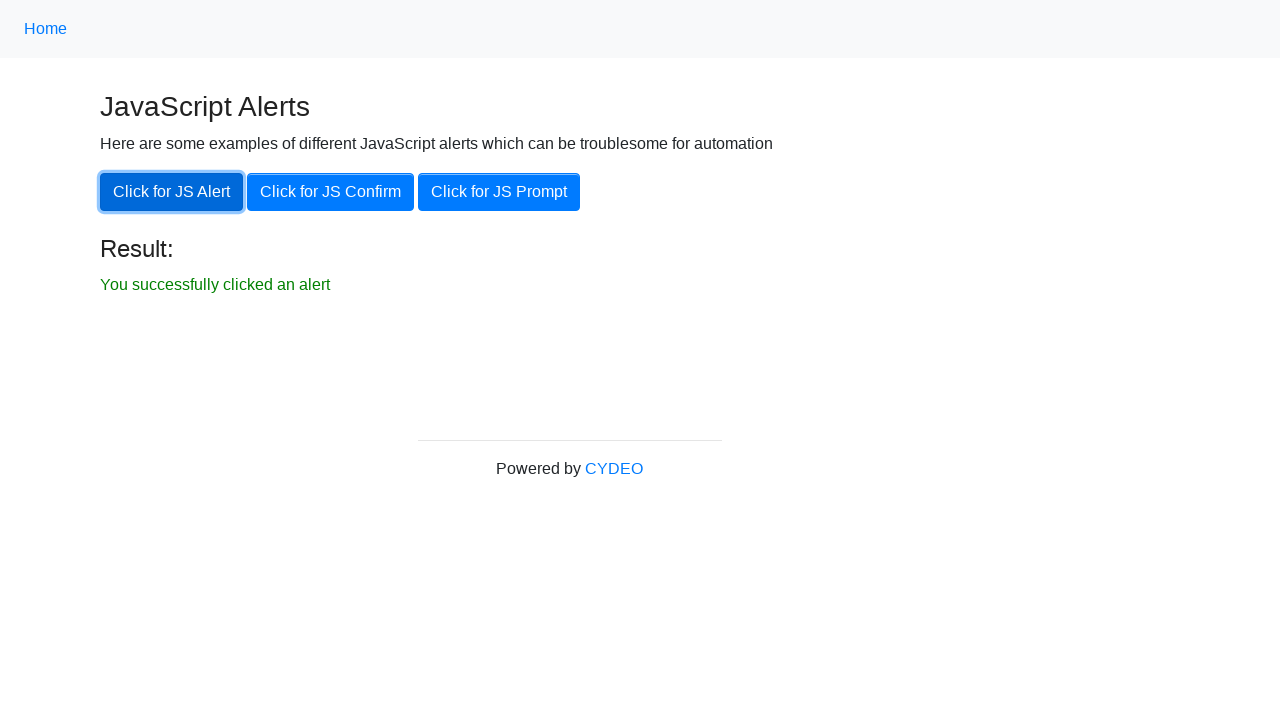

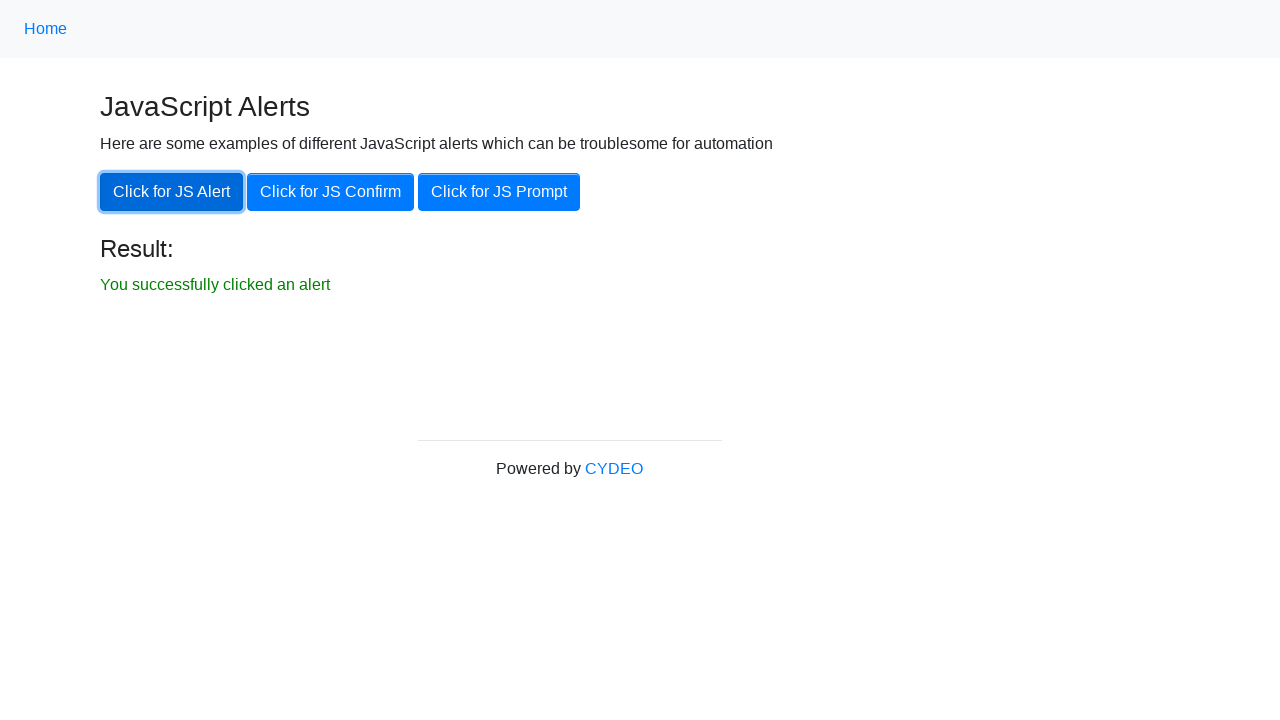